Tests handling of a simple JavaScript alert with only an OK button by setting up a dialog handler and clicking the alert trigger button.

Starting URL: https://testautomationpractice.blogspot.com/

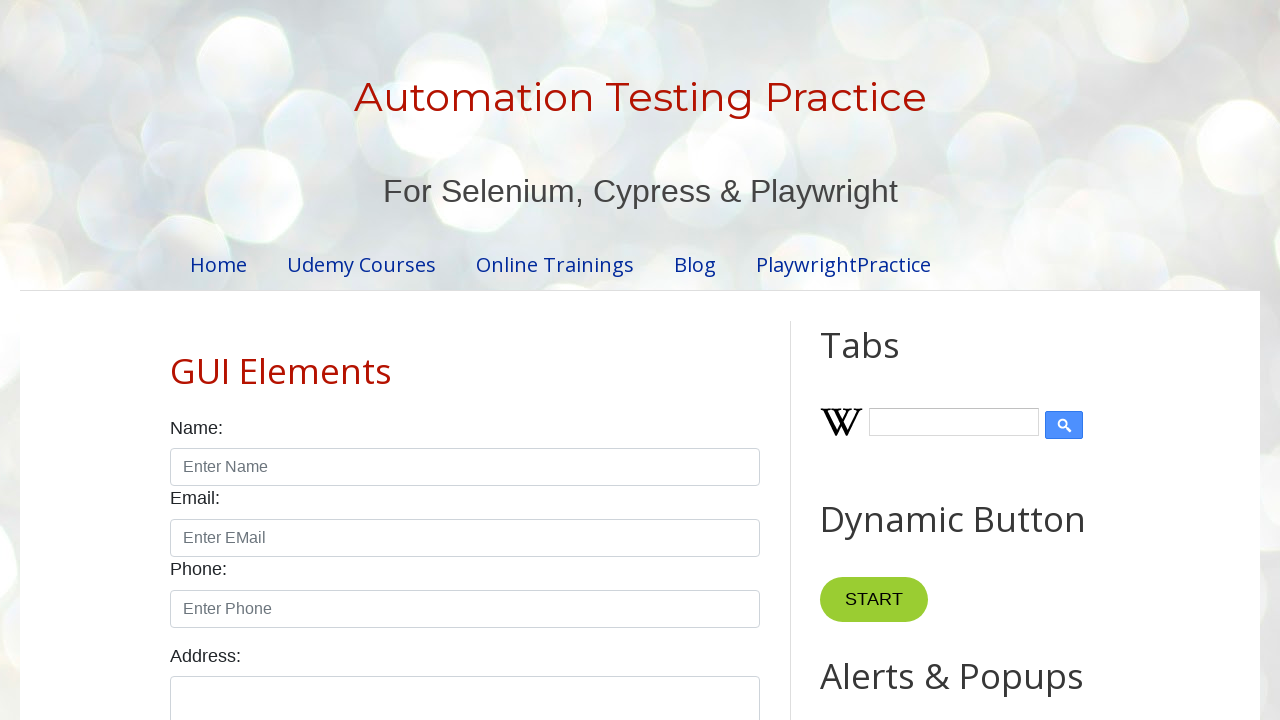

Set up dialog handler to accept alerts
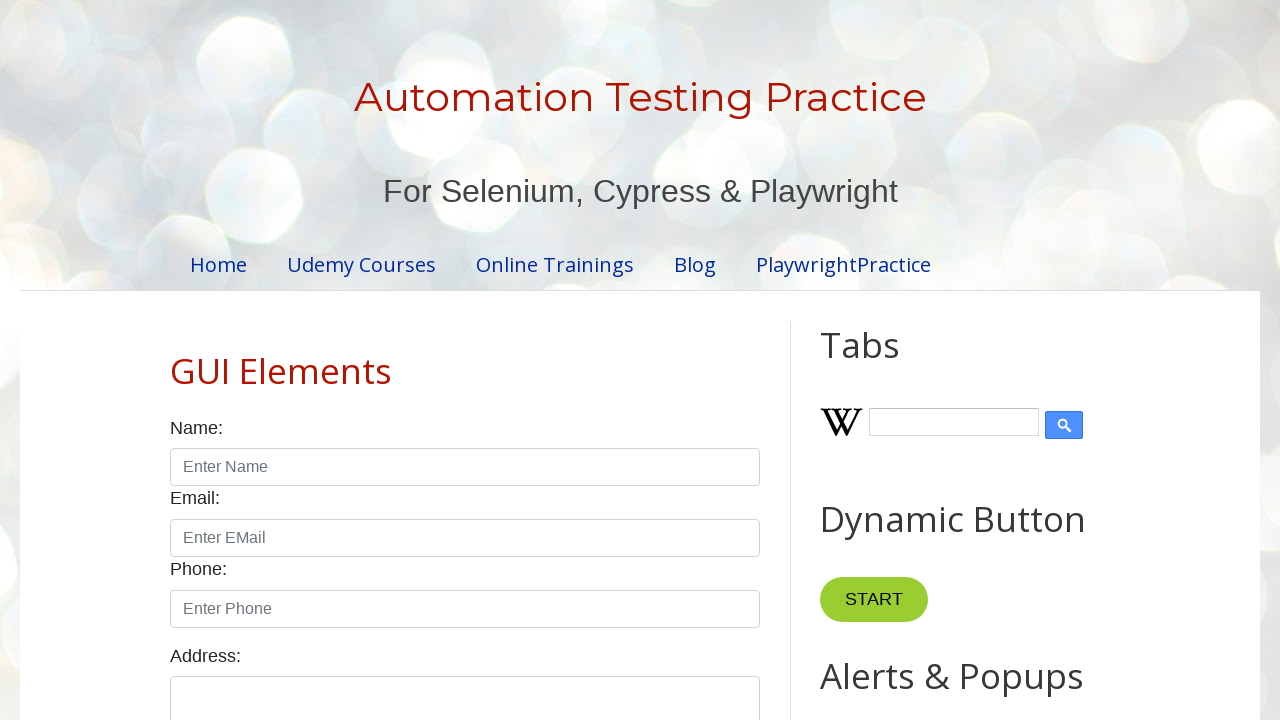

Clicked alert button to trigger JavaScript alert at (888, 361) on #alertBtn
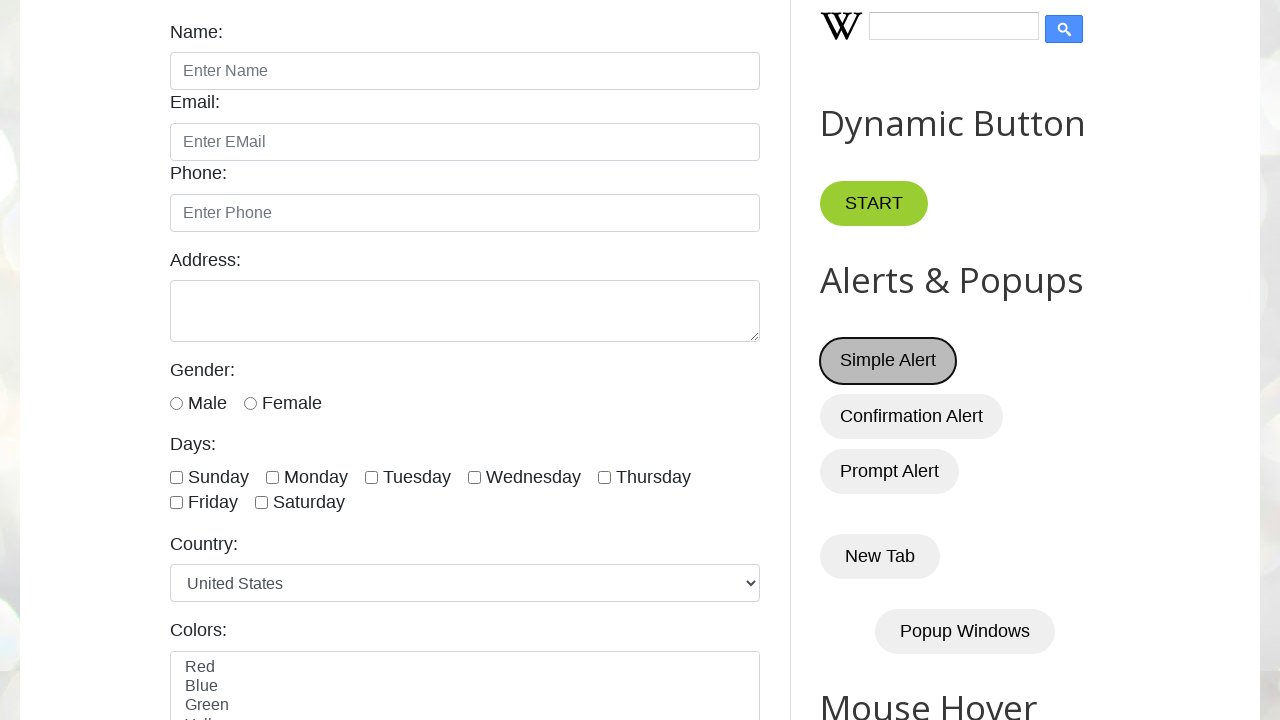

Waited for alert handling to complete
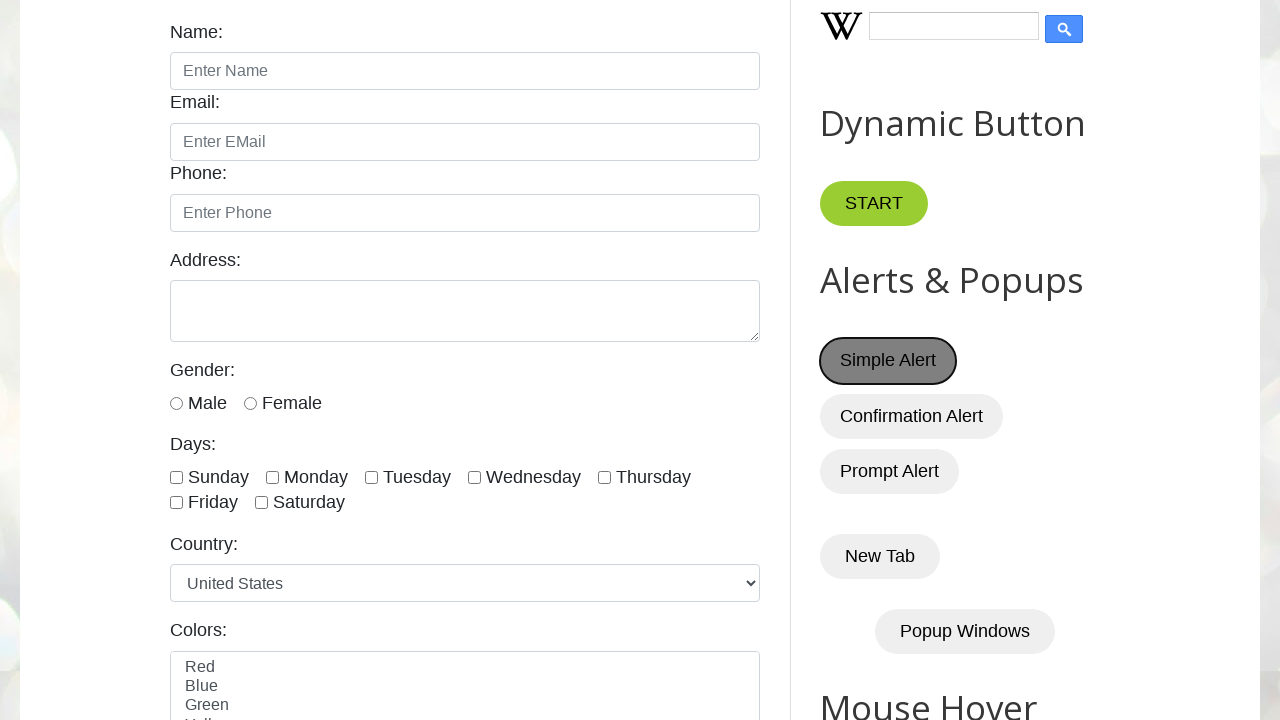

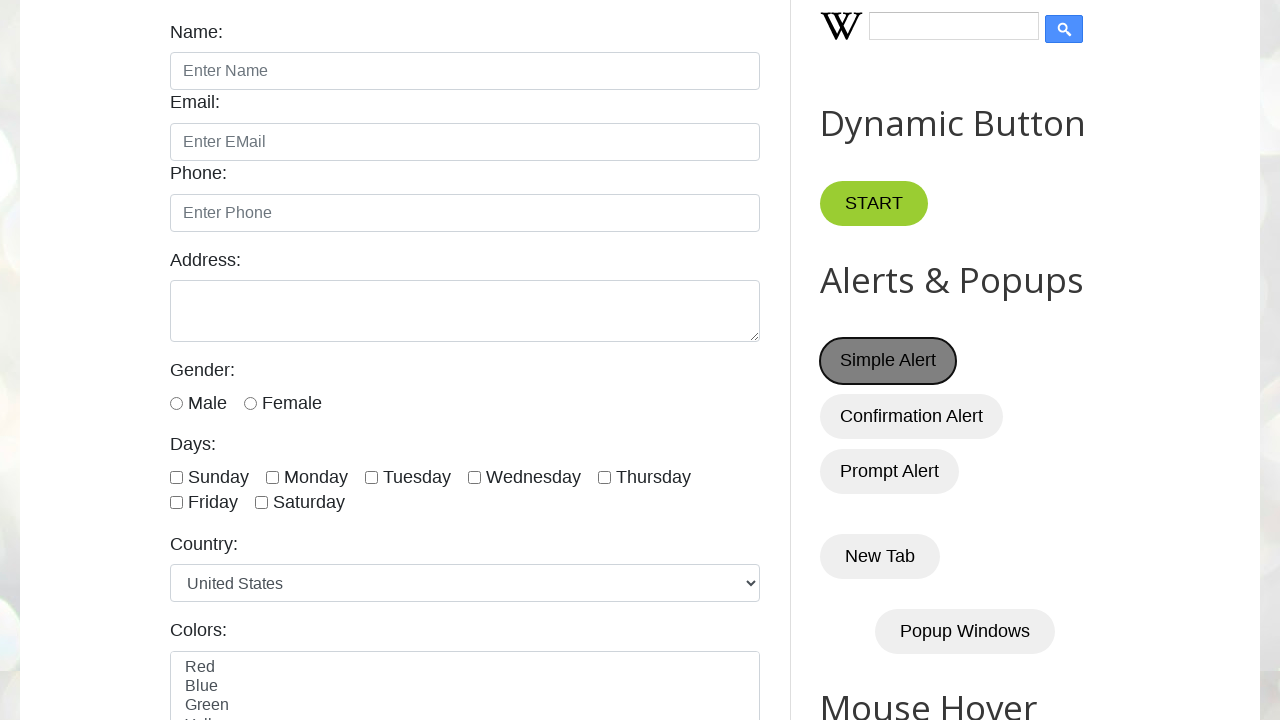